Tests dropdown selection functionality on DemoQA by selecting colors (Yellow, Red, White) using different selection methods (index, value, visible text) and validating each selection.

Starting URL: https://demoqa.com/select-menu

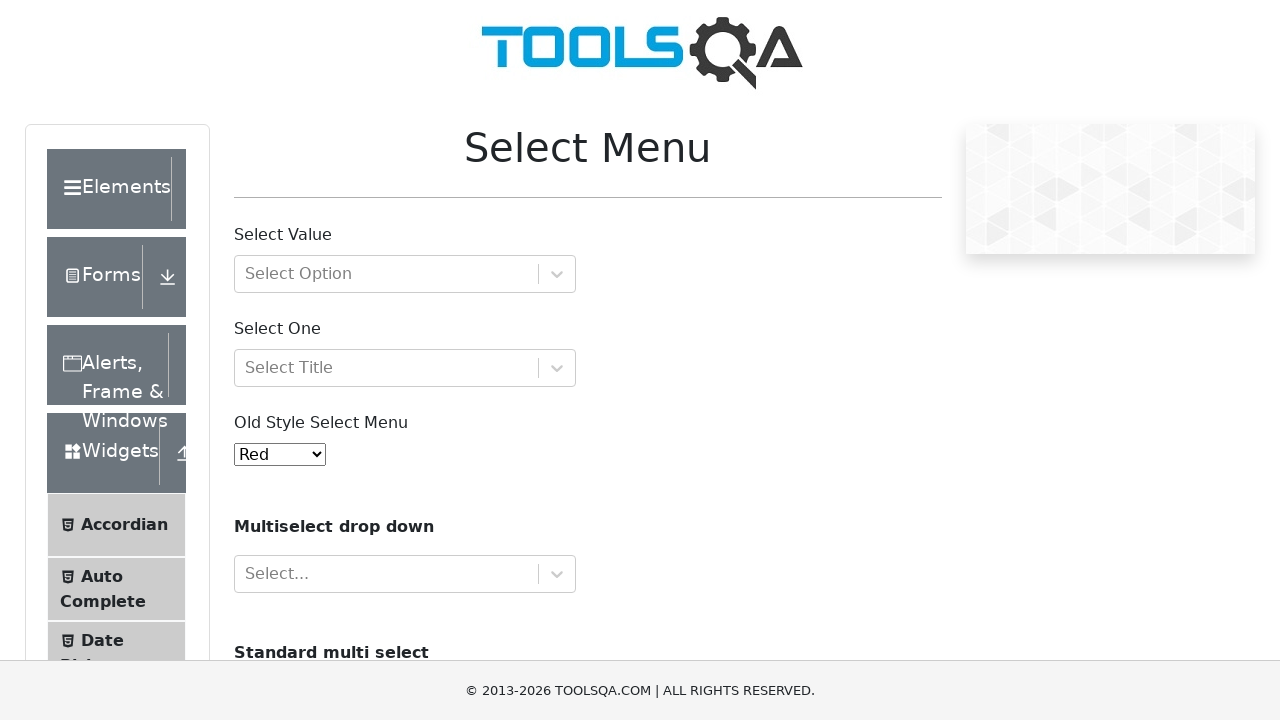

Selected Yellow color by index (3) from dropdown on select#oldSelectMenu
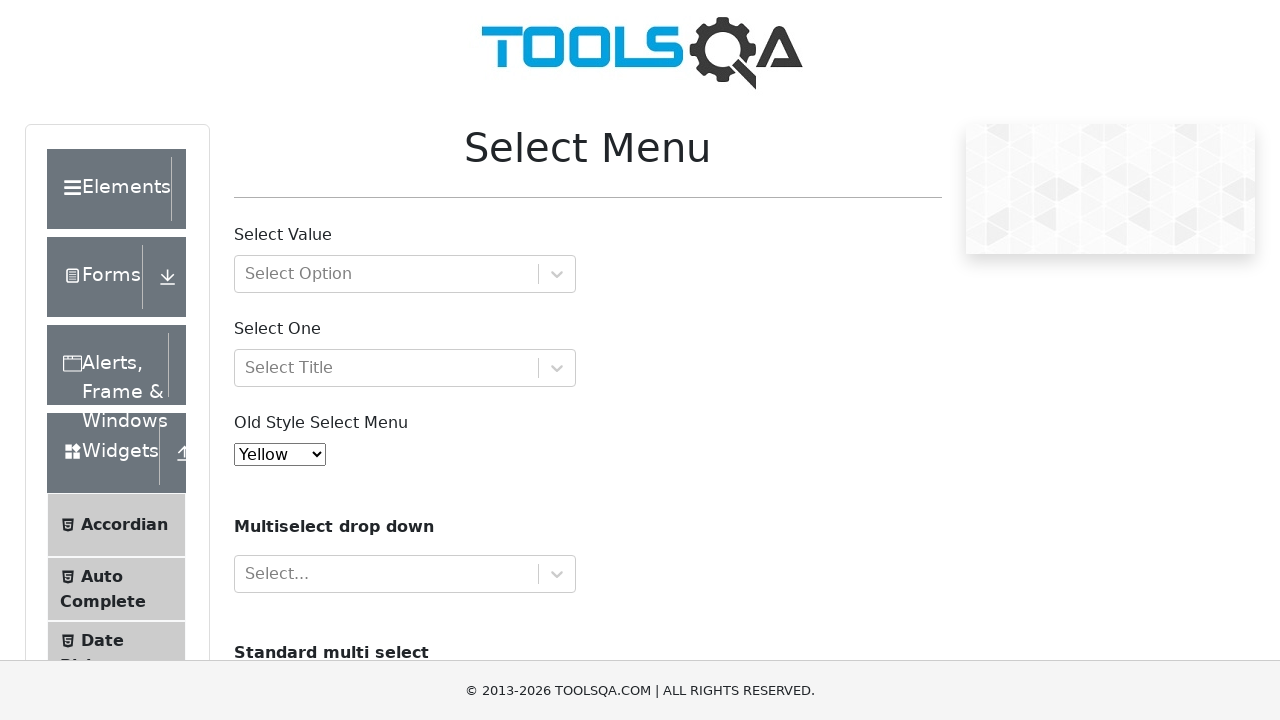

Retrieved selected dropdown value to validate Yellow selection
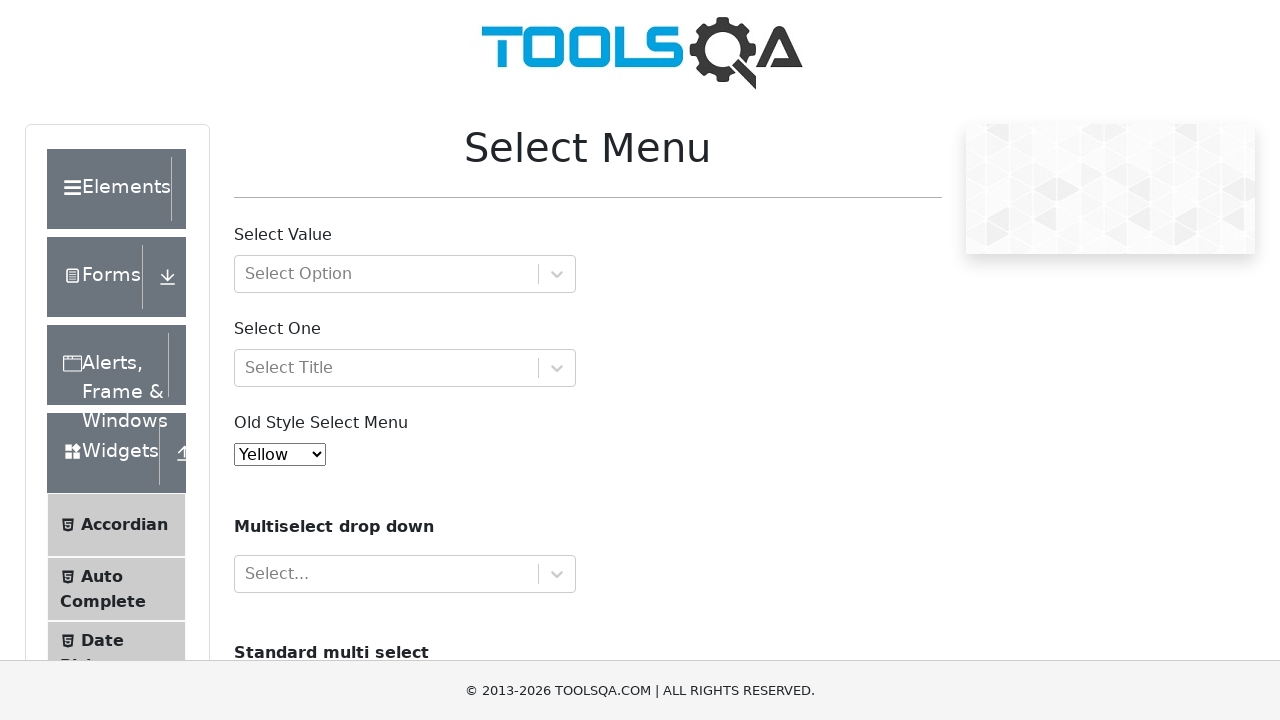

Asserted that Yellow color is correctly selected
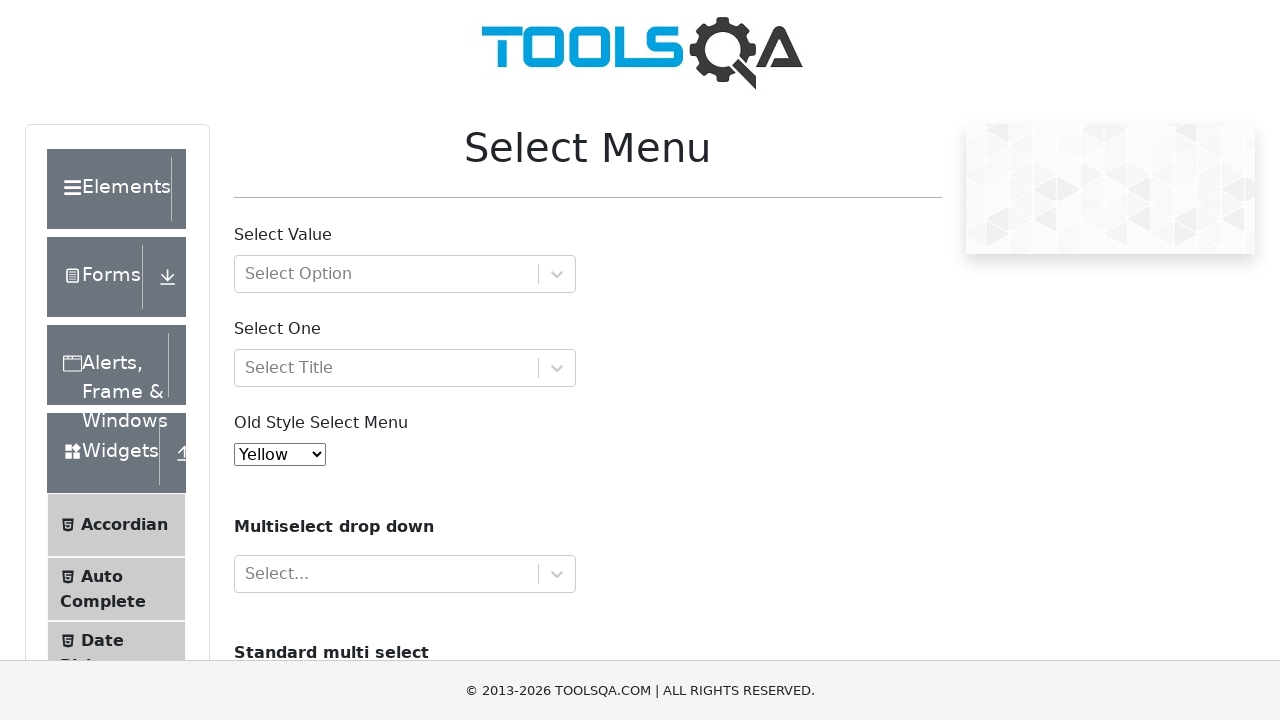

Selected Red color by value from dropdown on select#oldSelectMenu
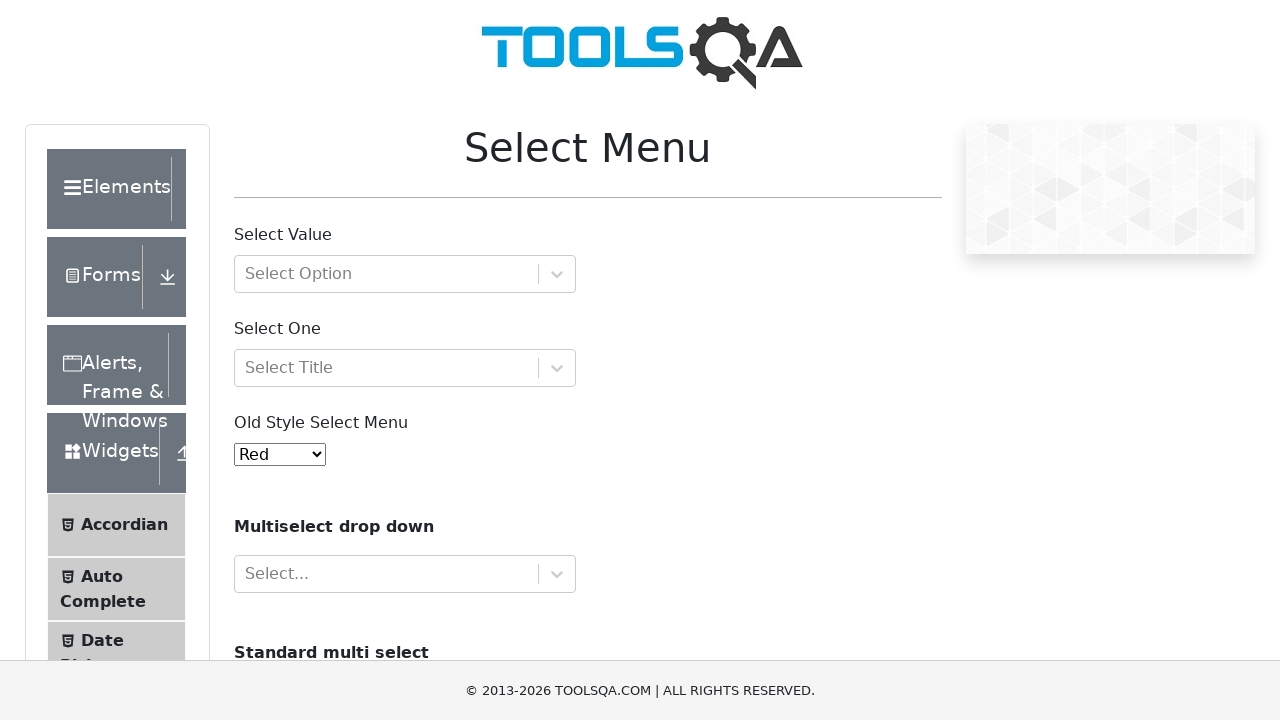

Retrieved selected dropdown value to validate Red selection
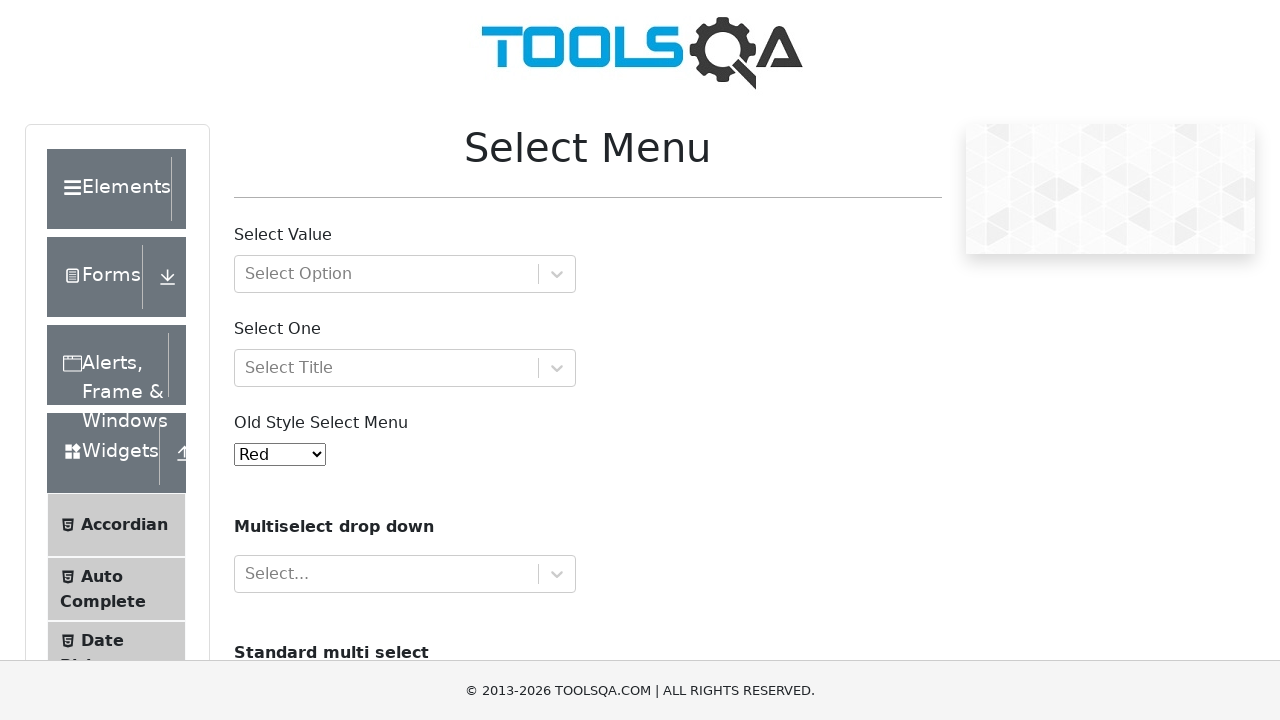

Asserted that Red color is correctly selected
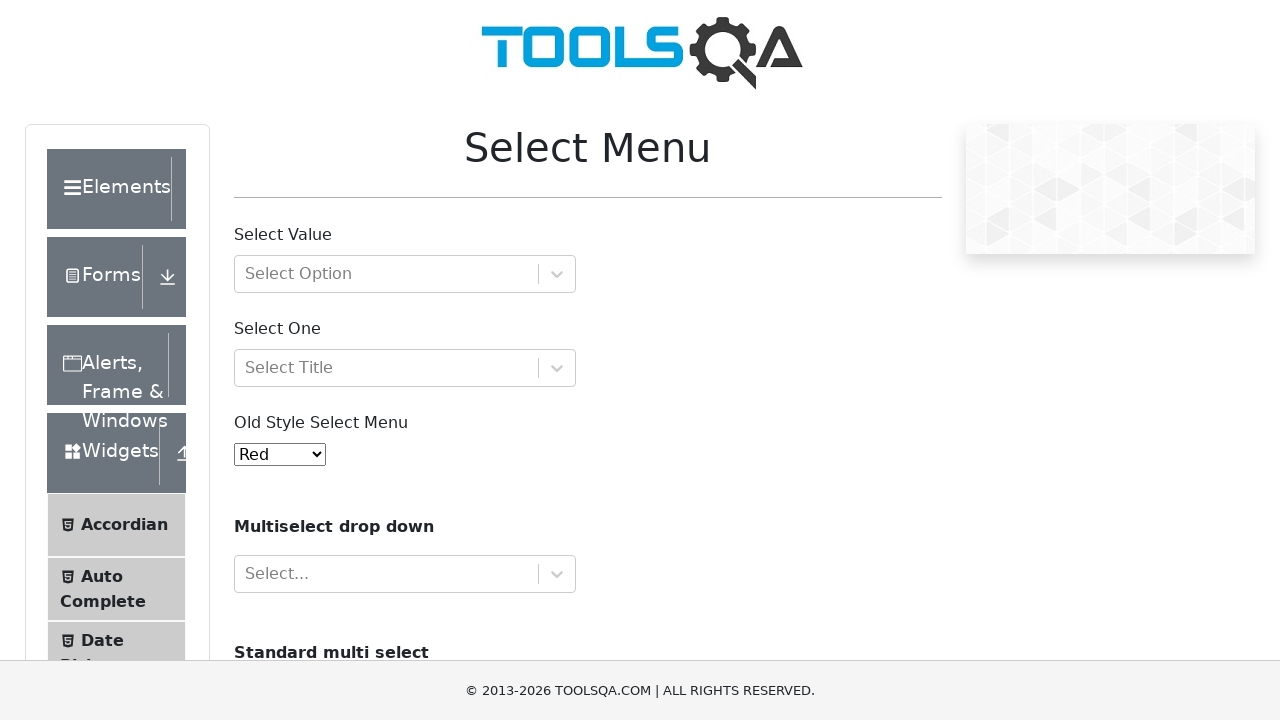

Selected White color by visible text label from dropdown on select#oldSelectMenu
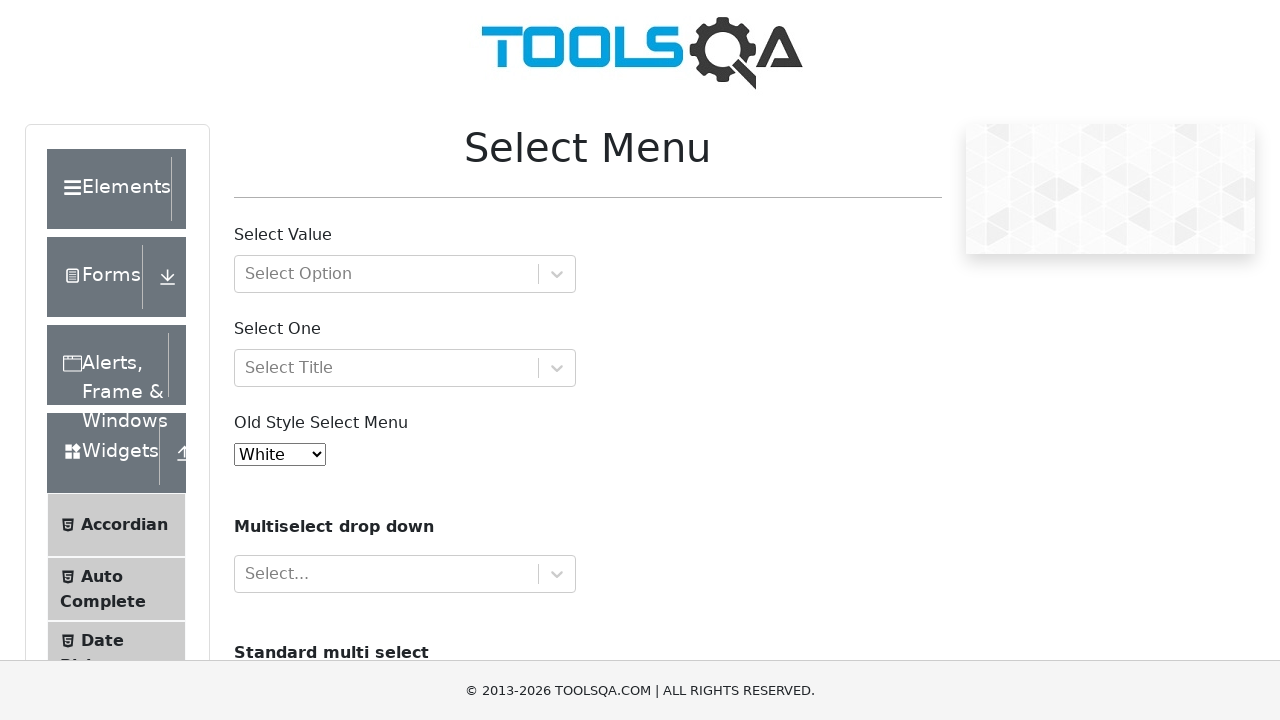

Retrieved selected dropdown value to validate White selection
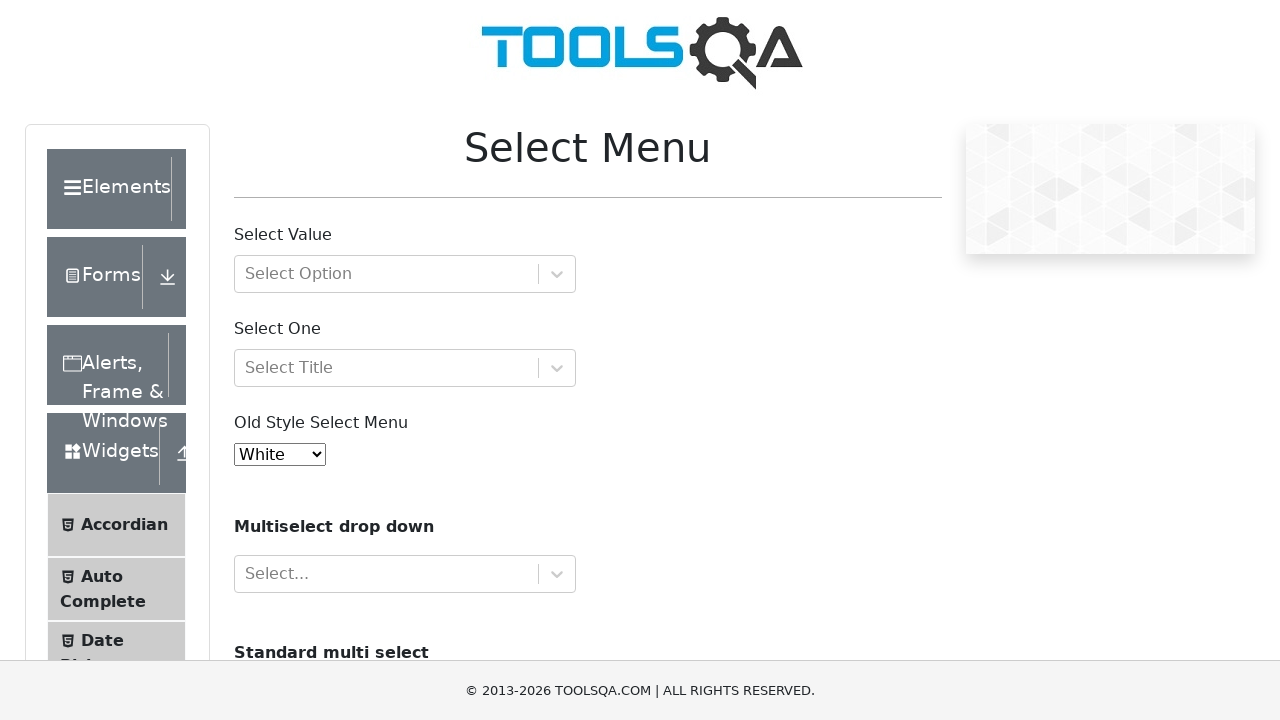

Asserted that White color is correctly selected
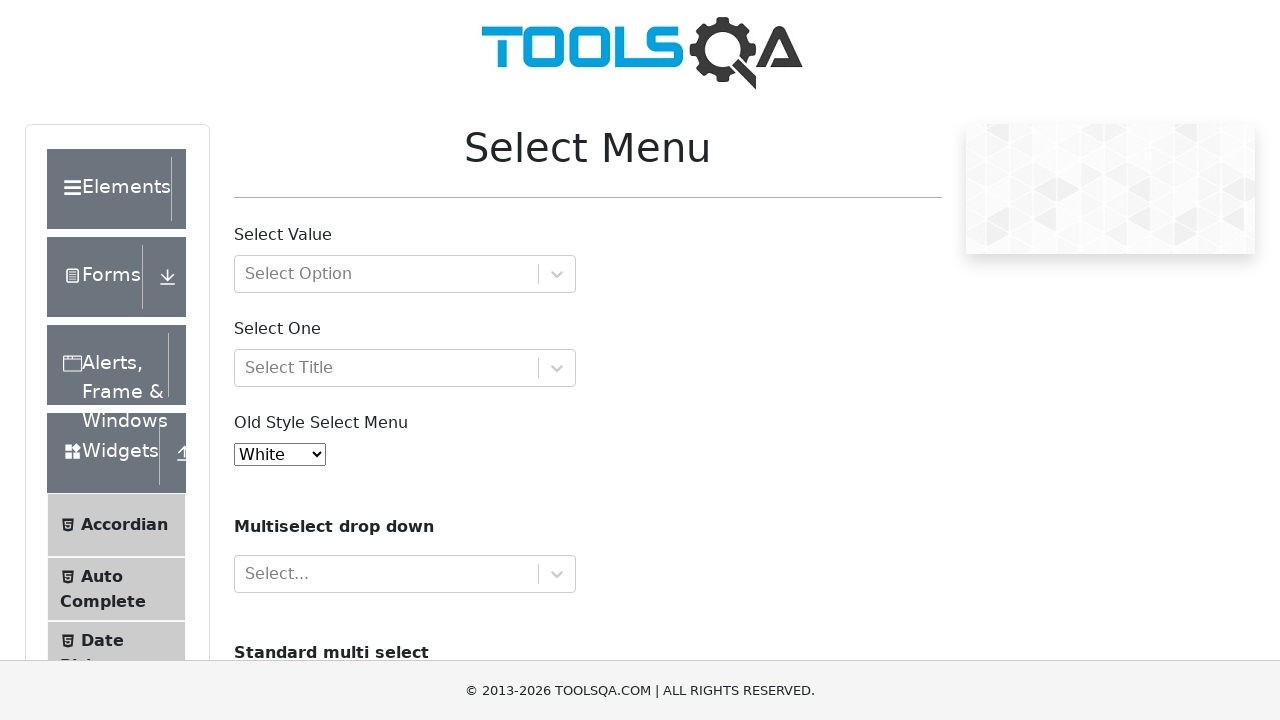

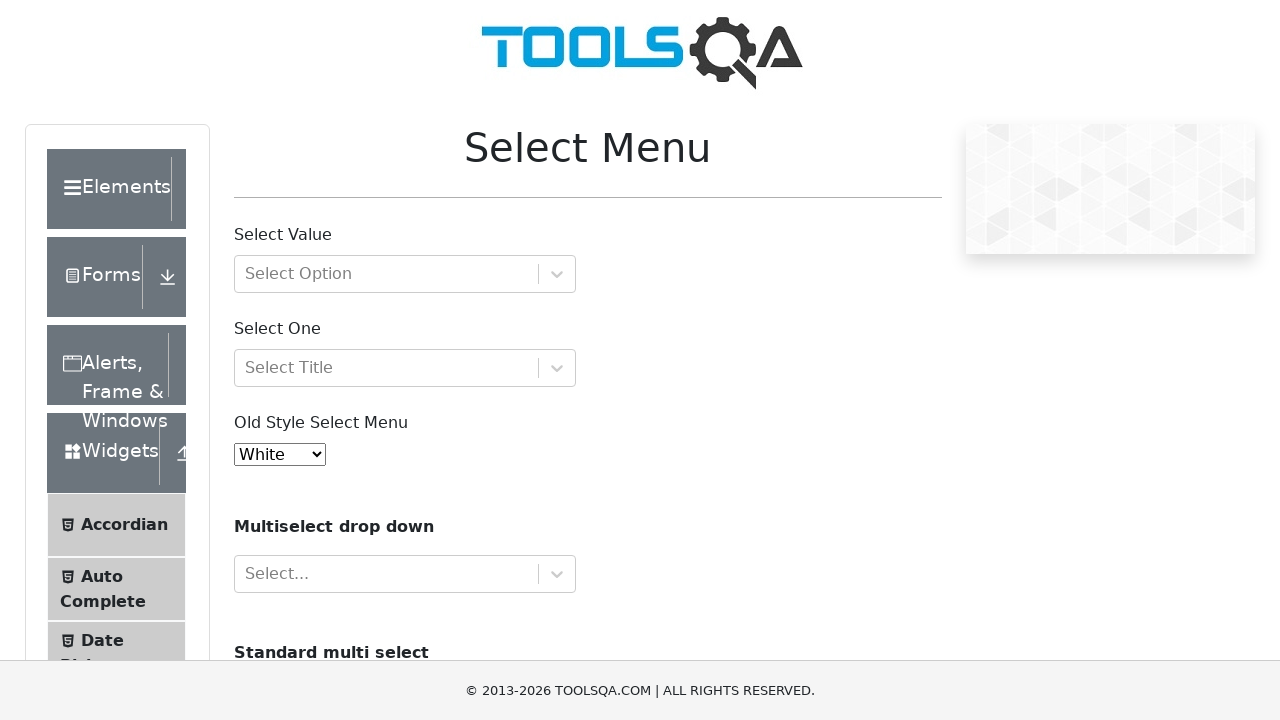